Navigates to a practice automation page, scrolls down to the bottom and then scrolls back up partially, demonstrating scroll functionality

Starting URL: https://rahulshettyacademy.com/AutomationPractice

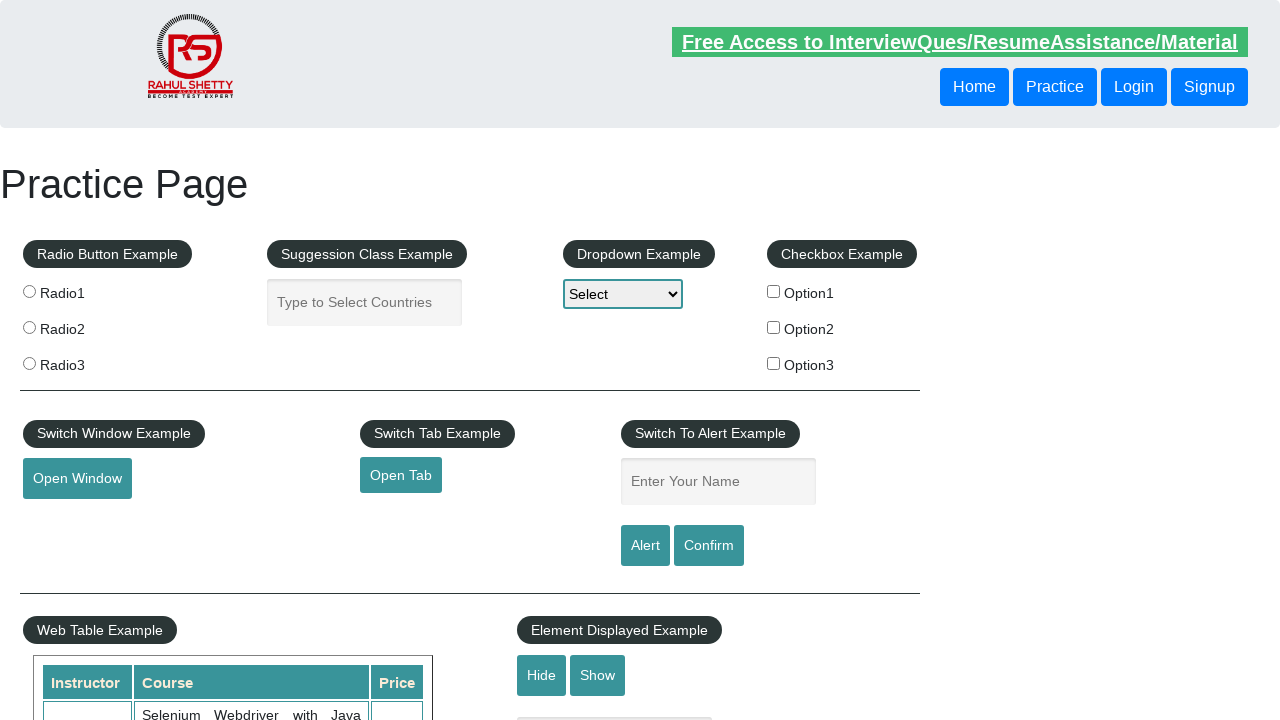

Navigated to the practice automation page
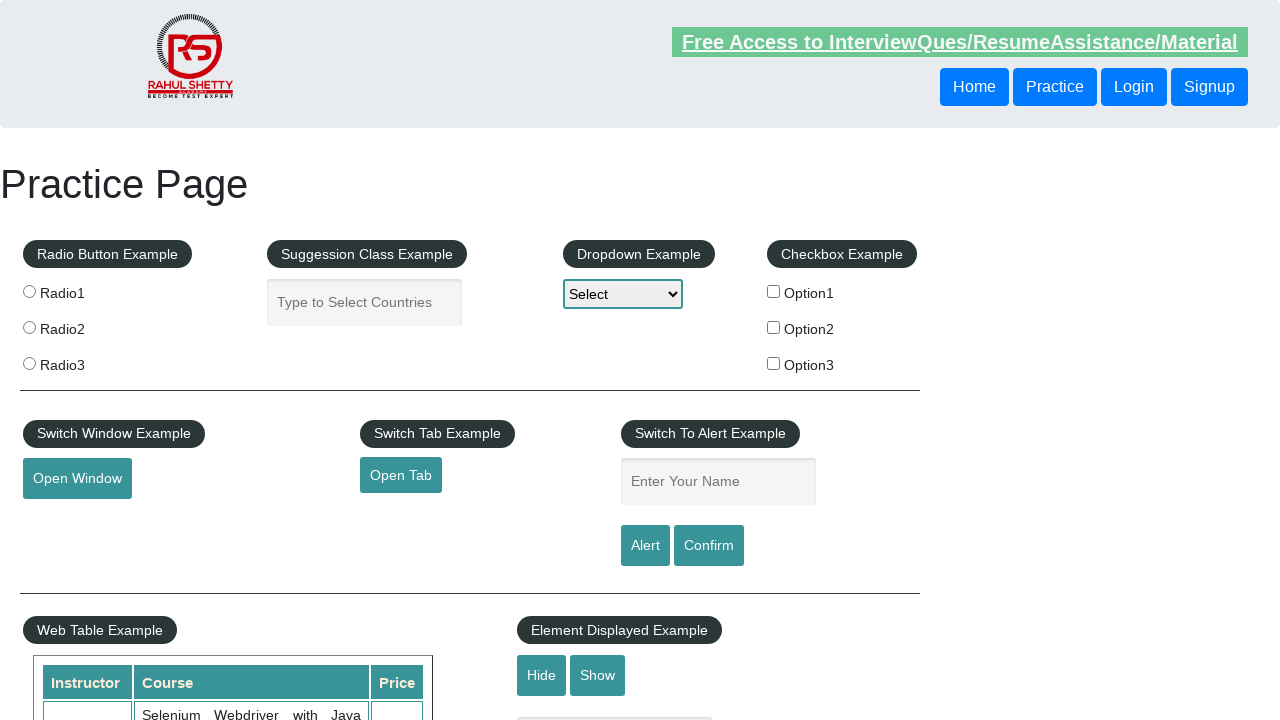

Scrolled down to the bottom of the page
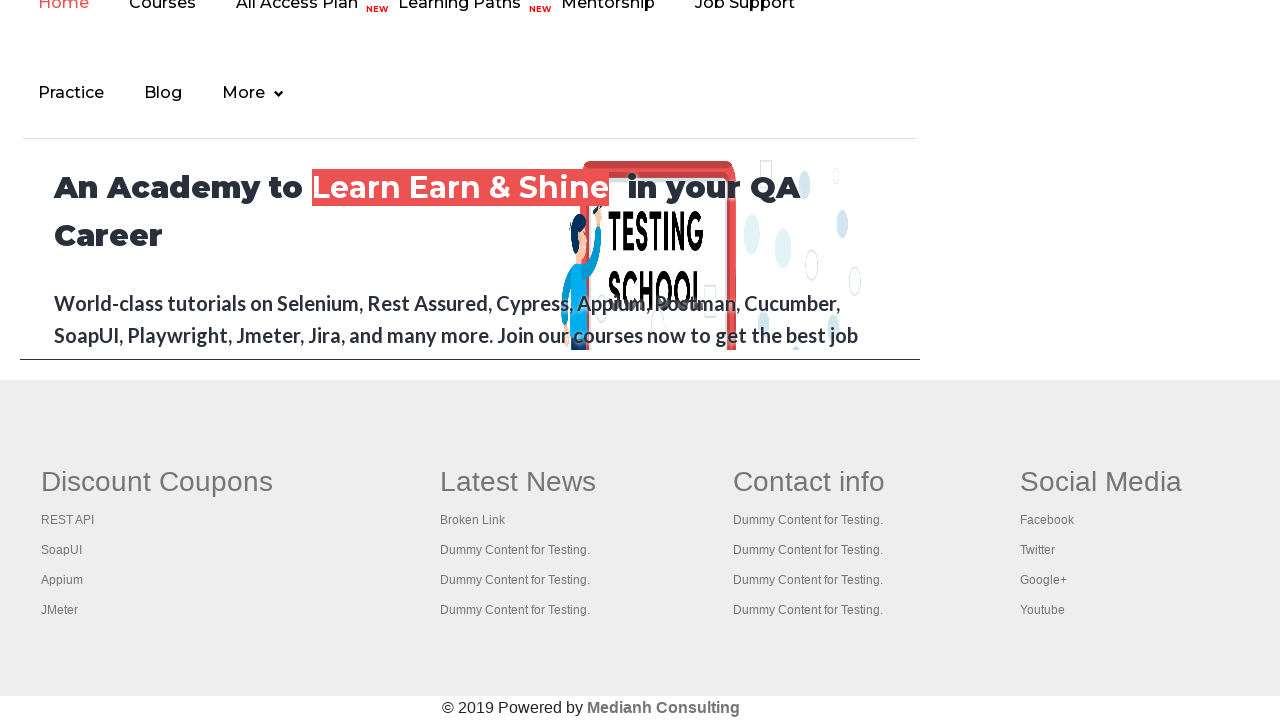

Scrolled back up by 700 pixels
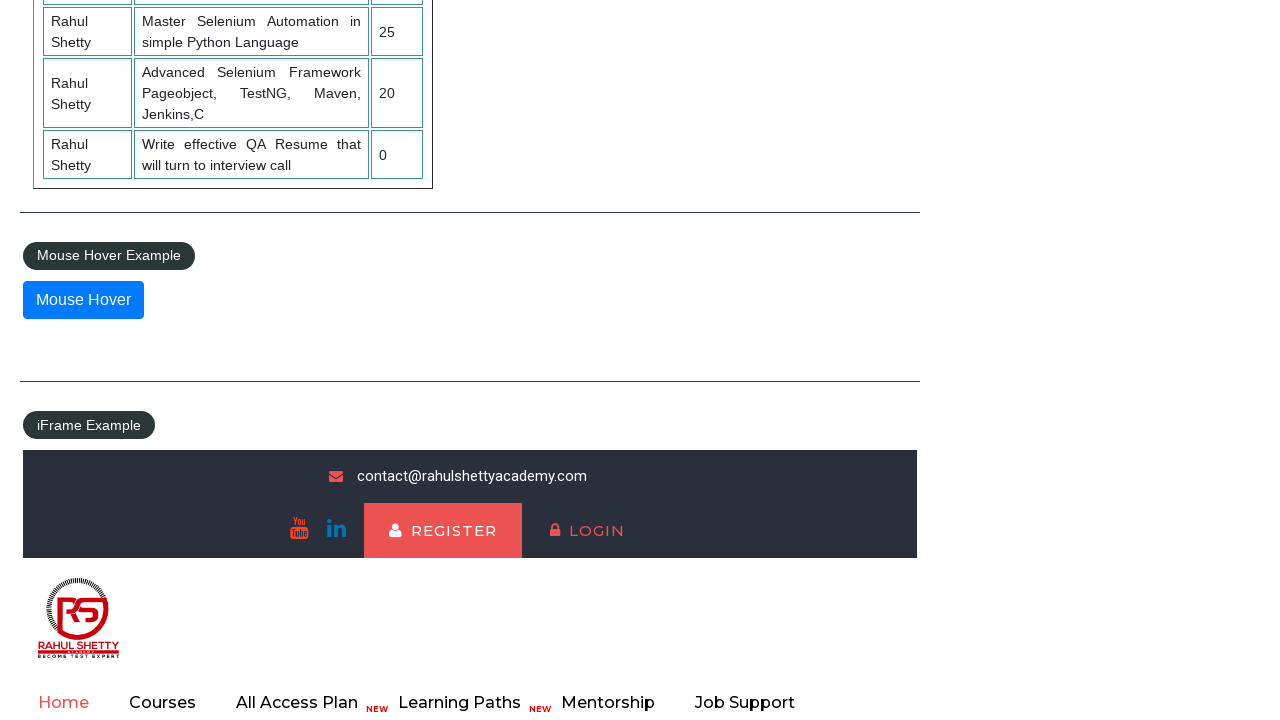

Waited for scroll animation to complete
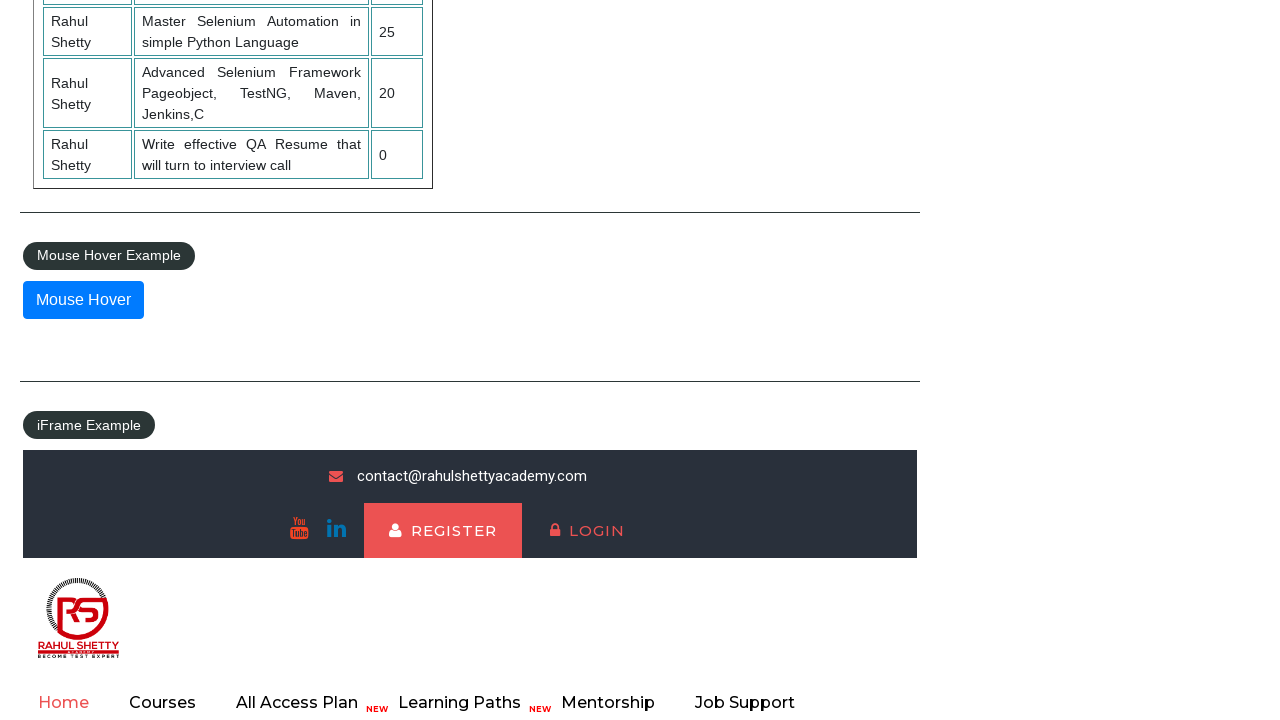

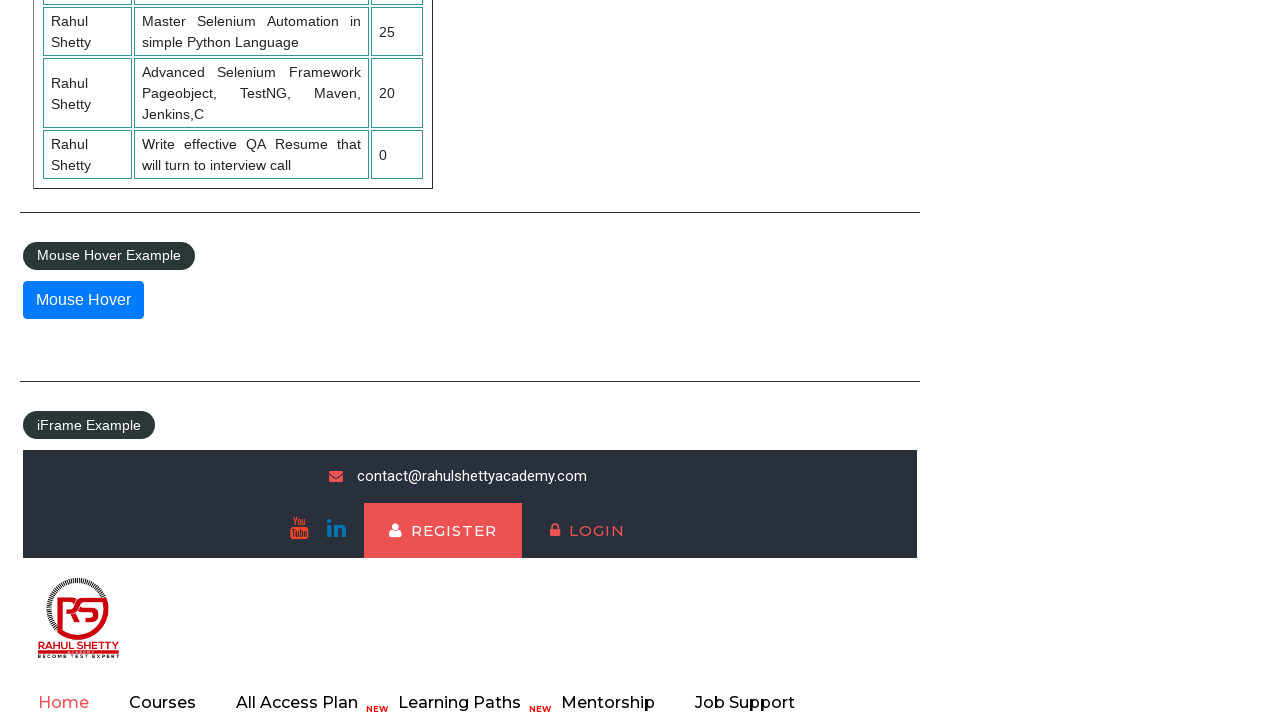